Tests completing a task by adding a todo, then checking the checkbox to mark it as completed

Starting URL: https://todomvc.com/examples/react/dist/

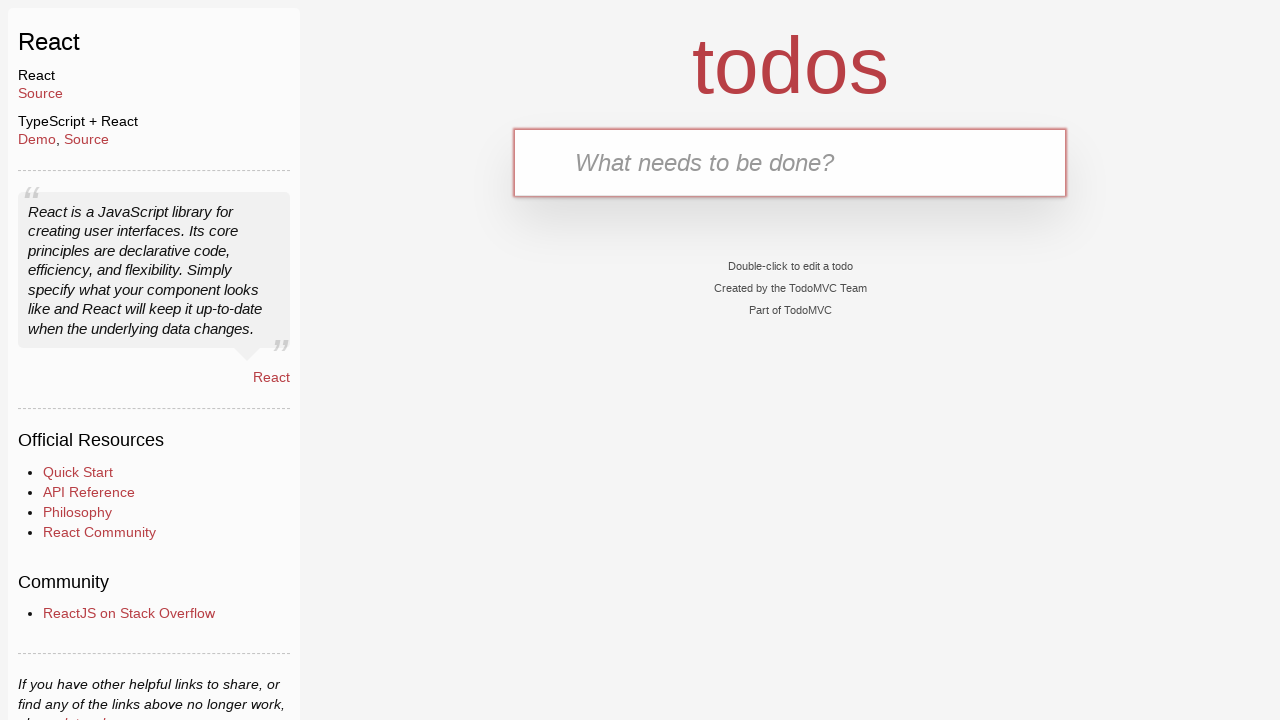

Filled new todo input with 'Buy Milk' on .new-todo
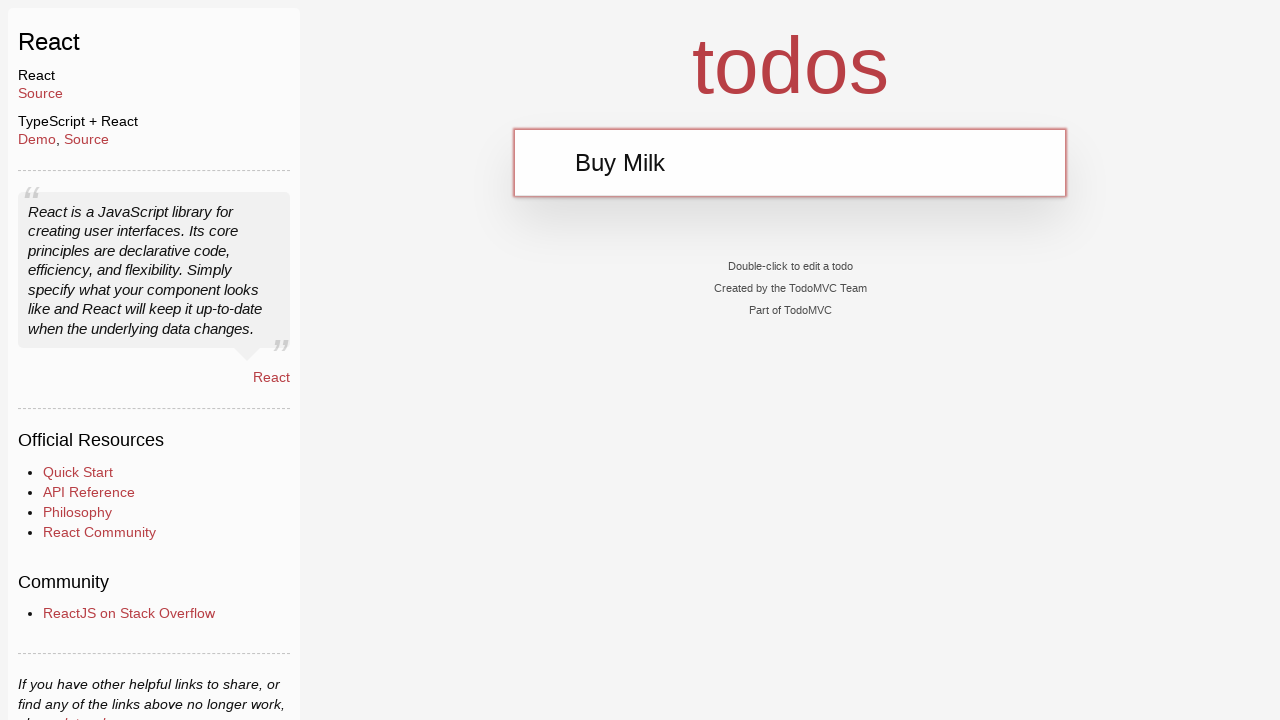

Pressed Enter to add the todo item
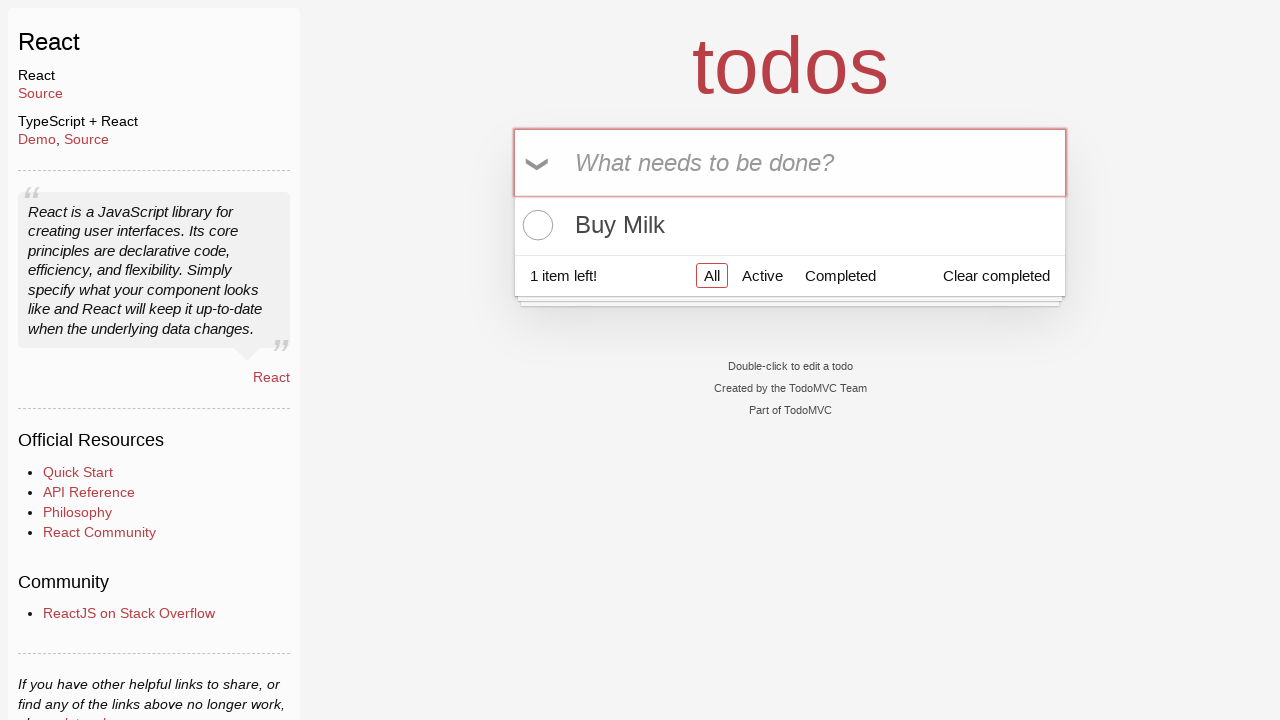

Todo item appeared in the list
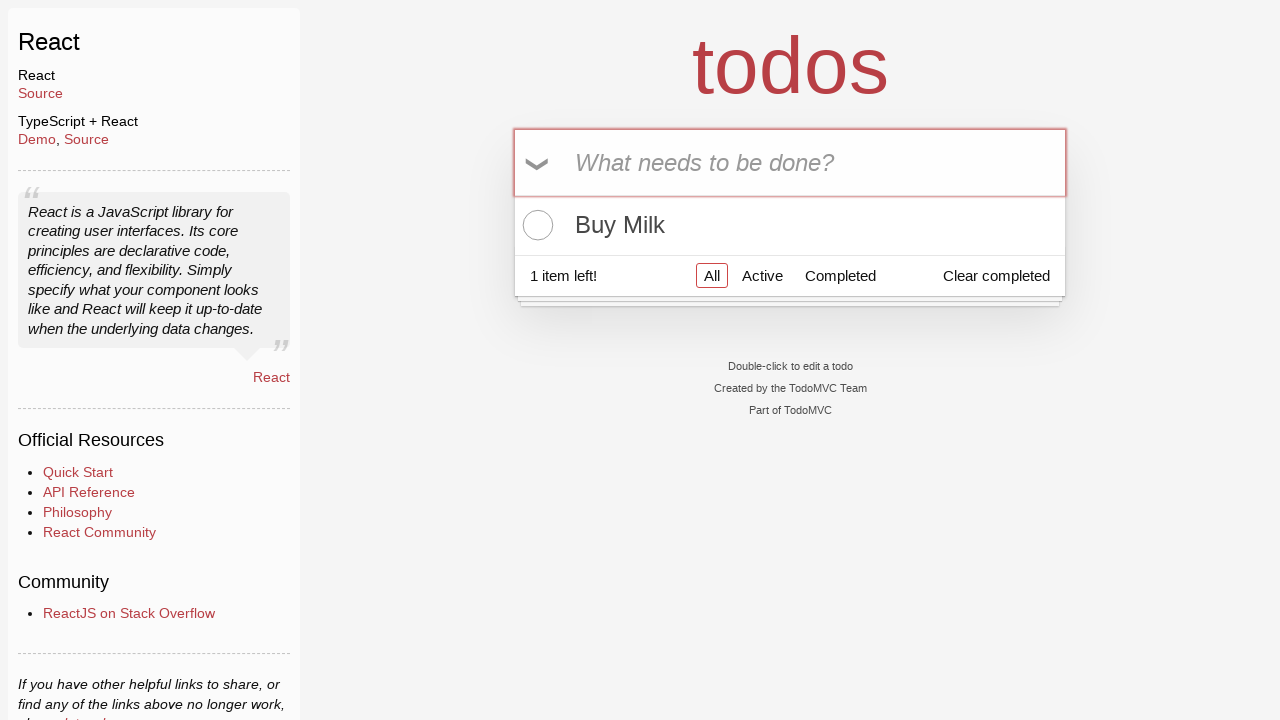

Checked the checkbox to mark todo as completed at (535, 225) on input[data-testid='todo-item-toggle'] >> nth=0
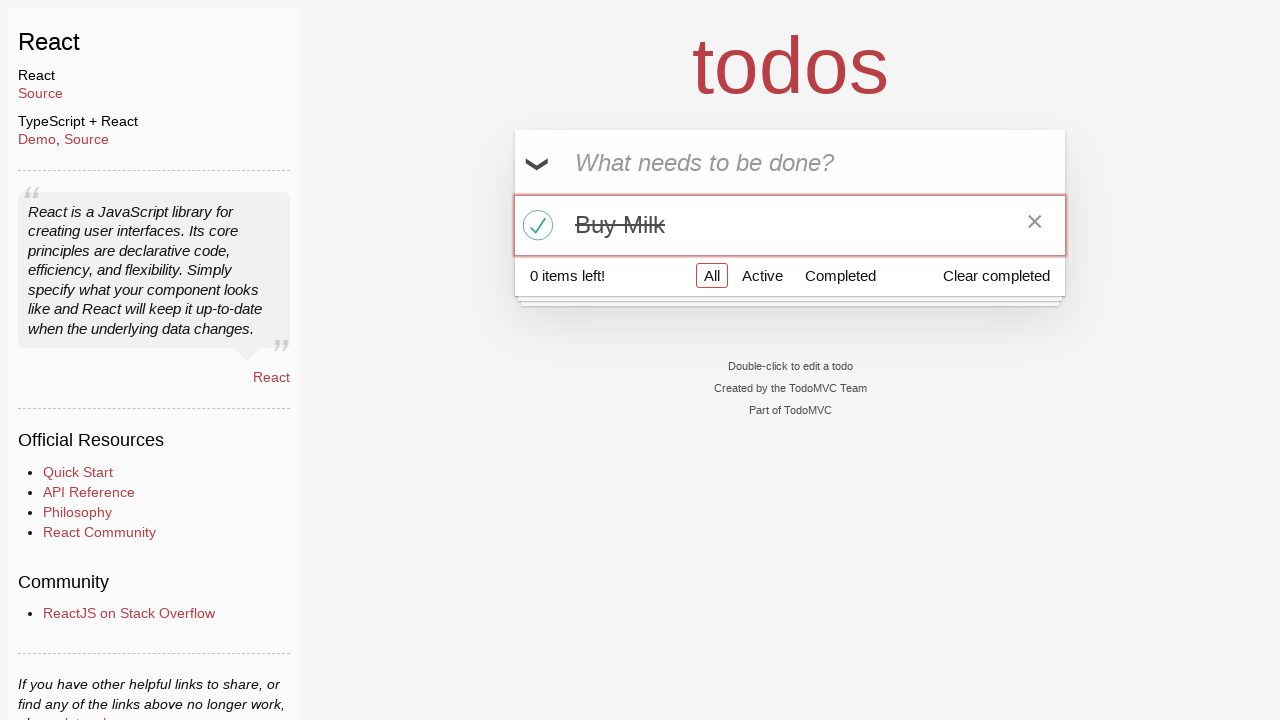

Verified that the todo item is marked as completed
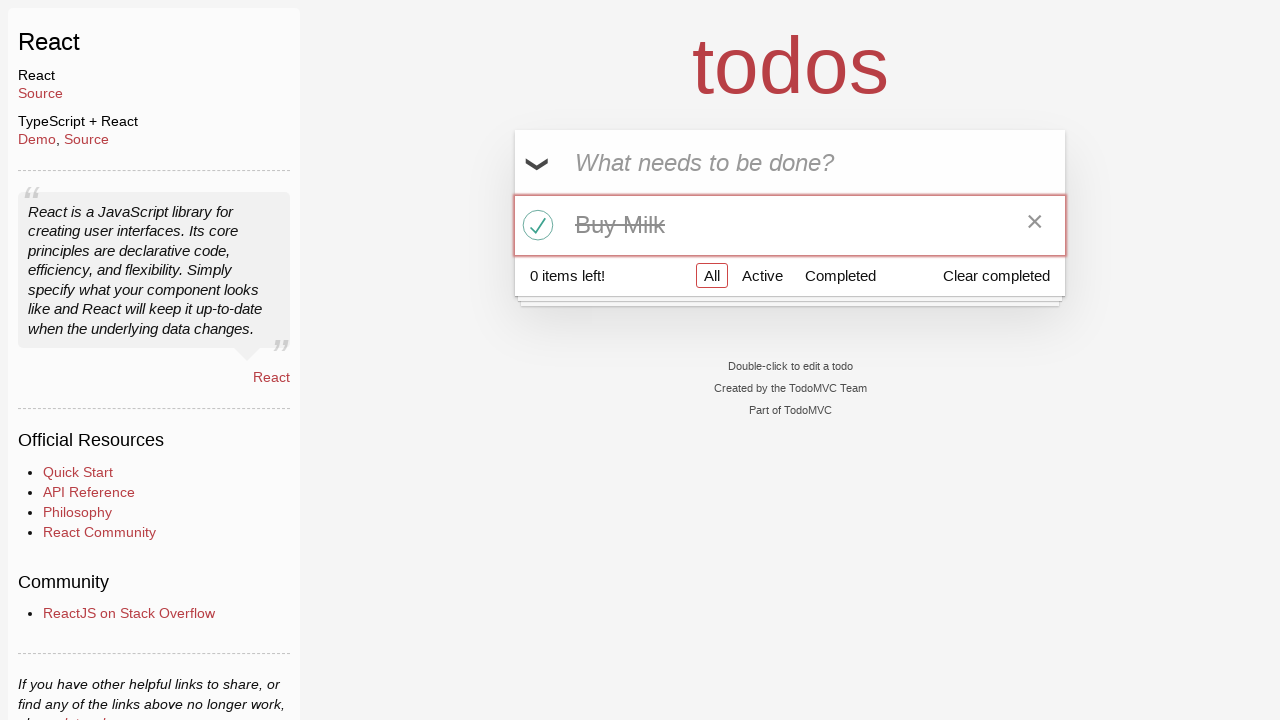

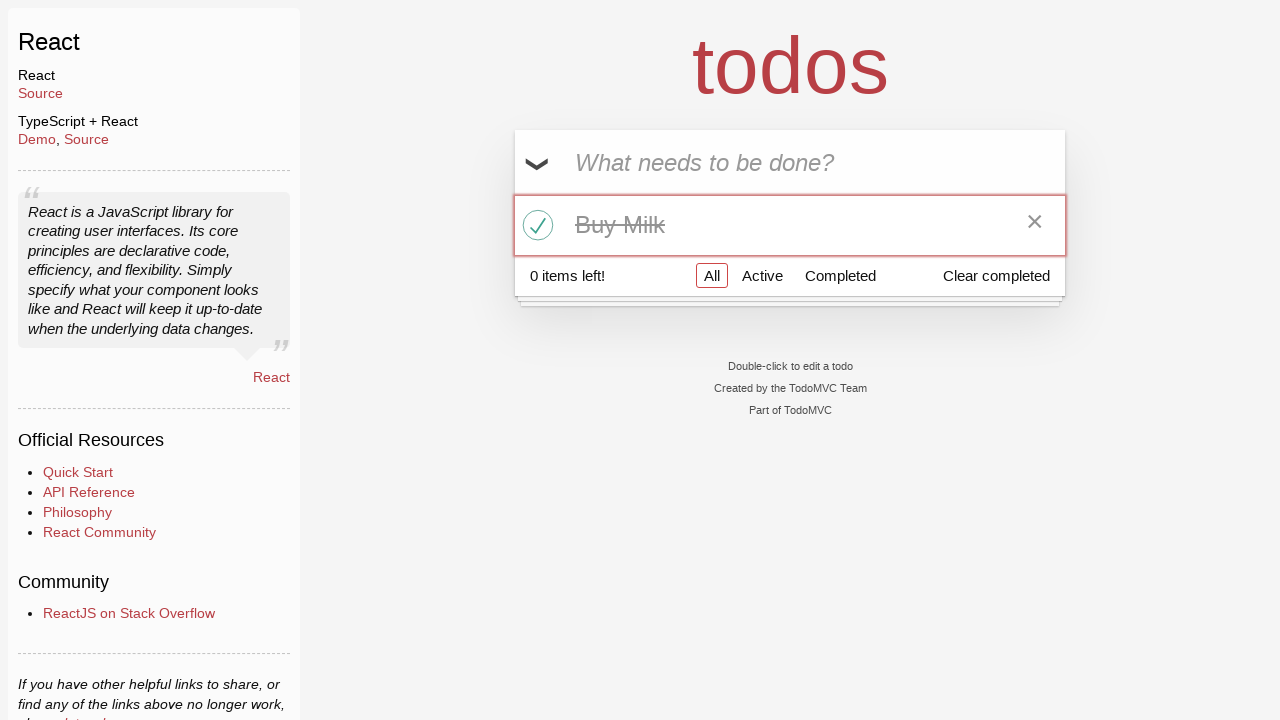